Tests handling of a prompt dialog by entering text and dismissing it

Starting URL: https://demoqa.com/alerts

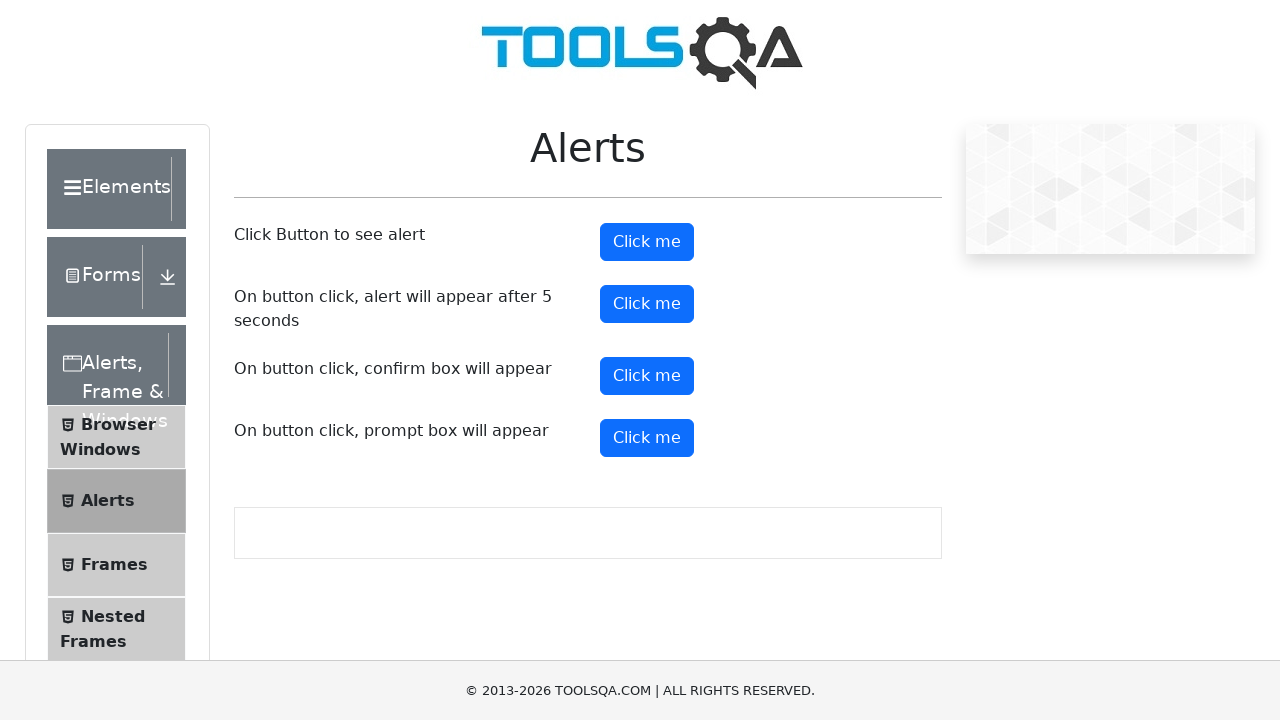

Set up dialog handler to dismiss prompts
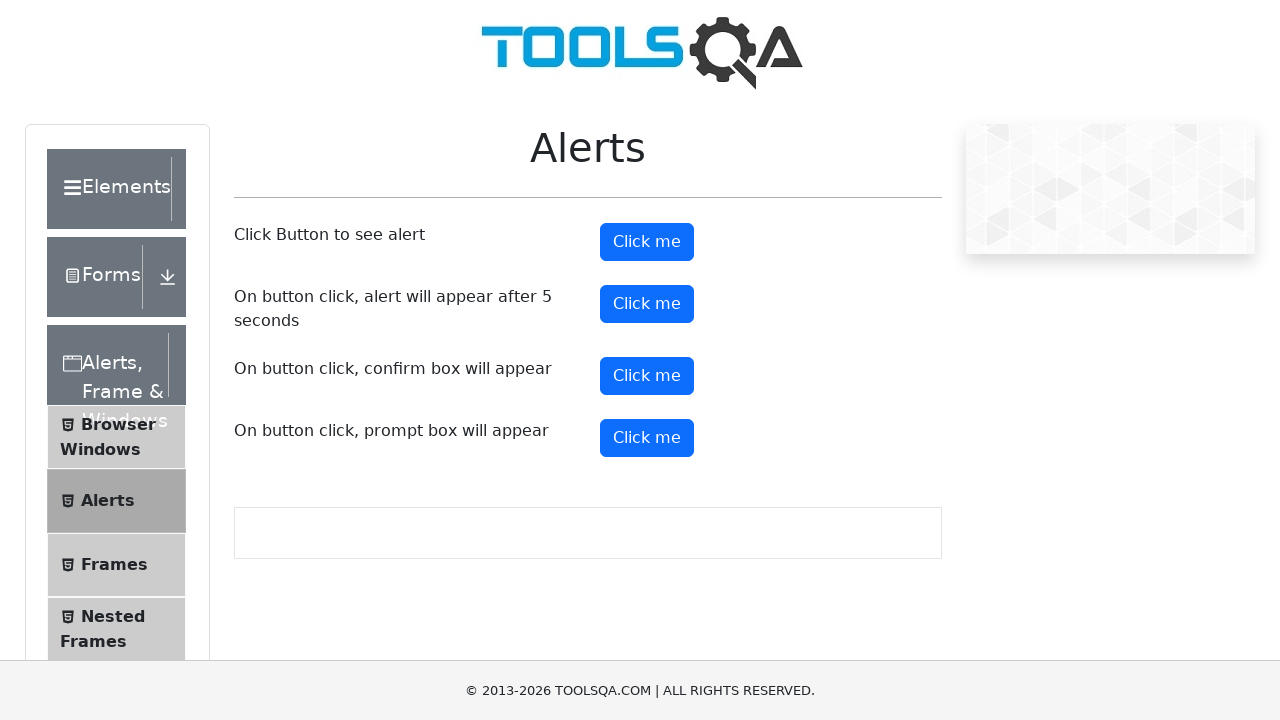

Clicked prompt button to trigger dialog at (647, 438) on #promtButton
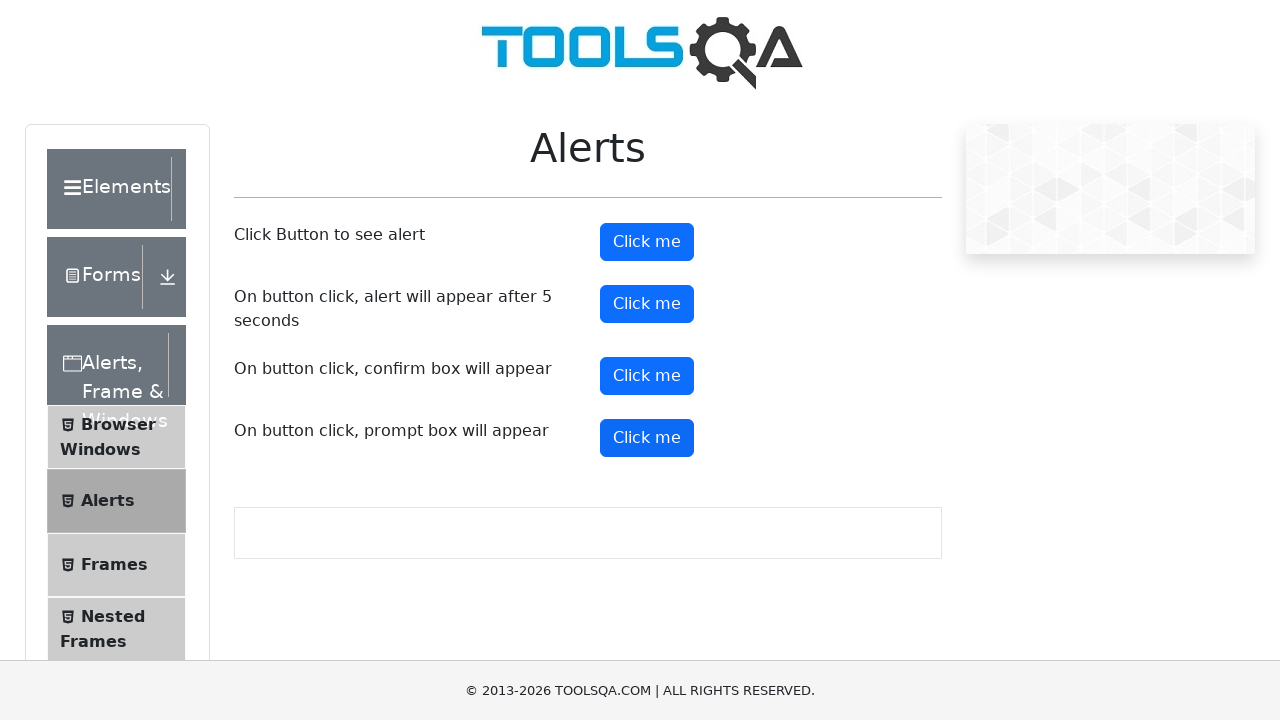

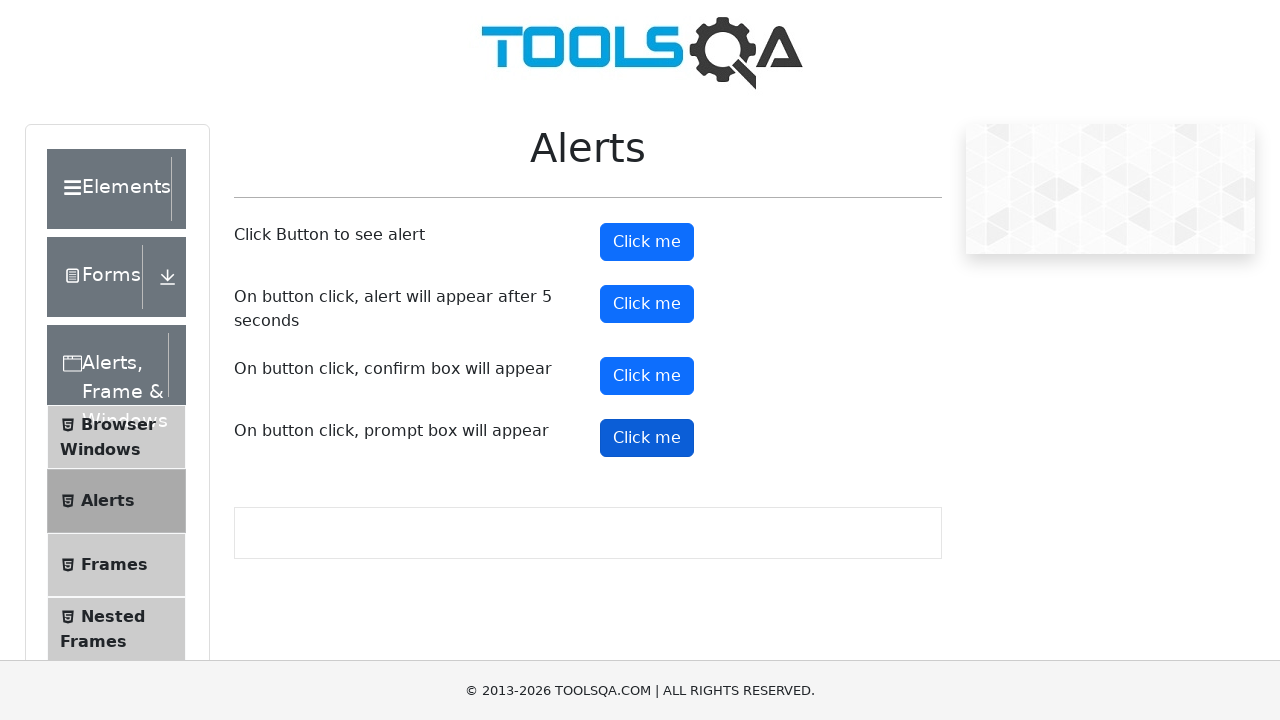